Tests dropdown selection functionality by selecting "Three" option and verifying the selection

Starting URL: https://bonigarcia.dev/selenium-webdriver-java/web-form.html

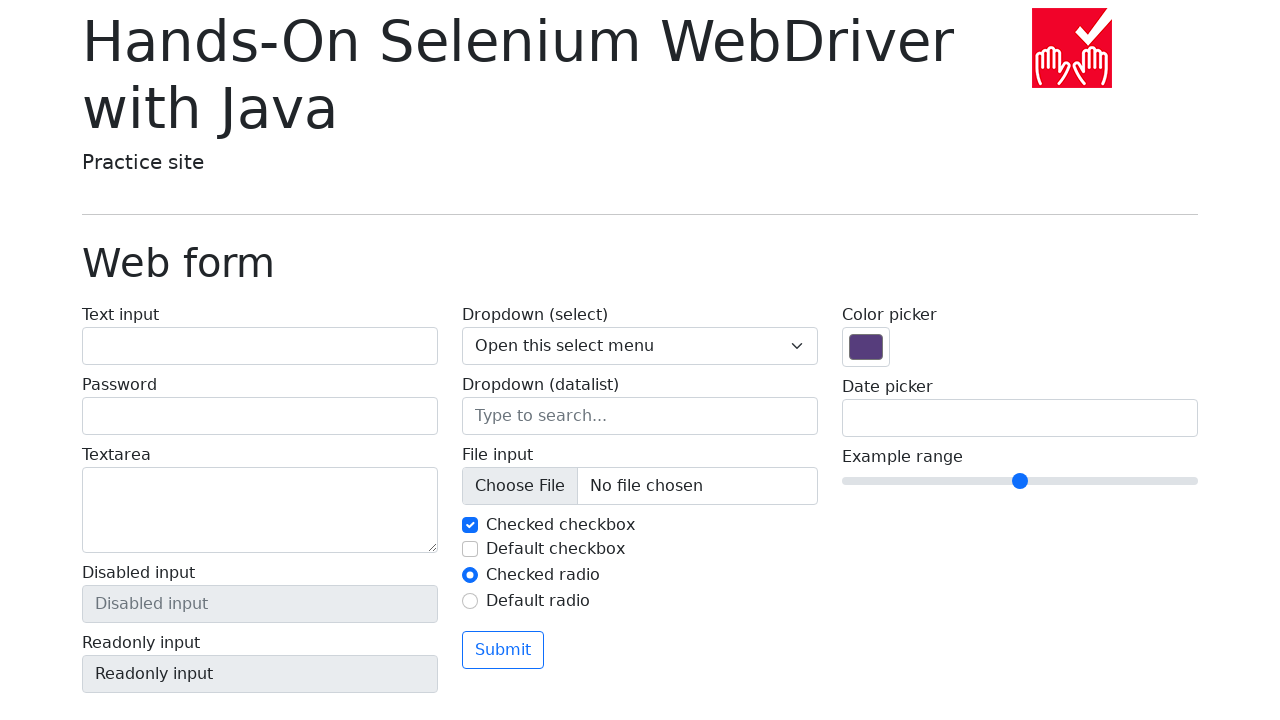

Selected 'Three' option from dropdown by index on .form-select
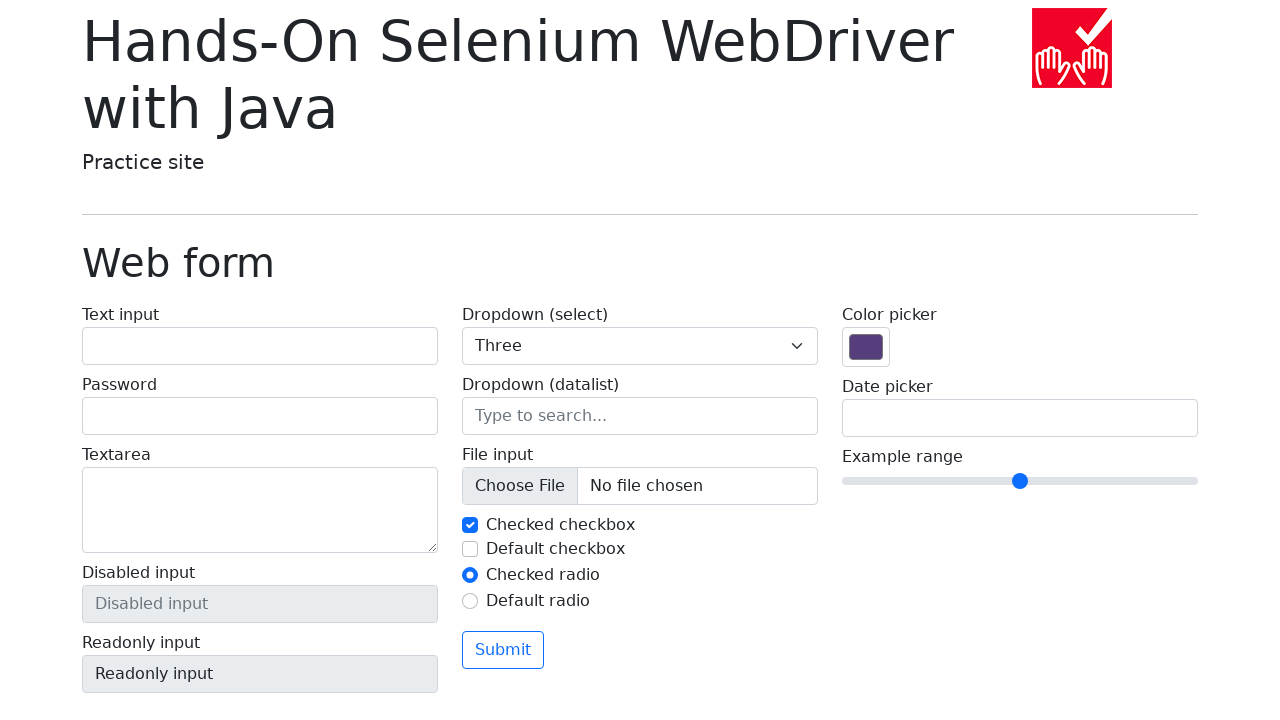

Retrieved selected dropdown value
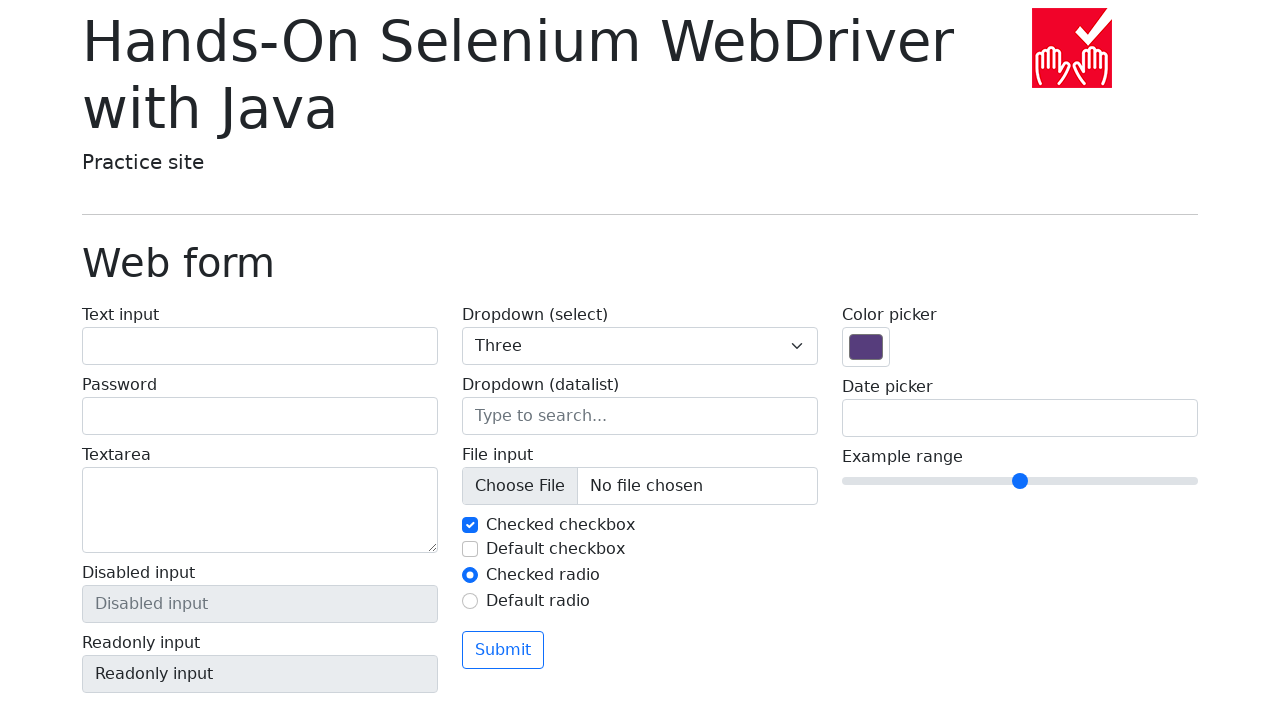

Verified that 'Three' option is selected in dropdown
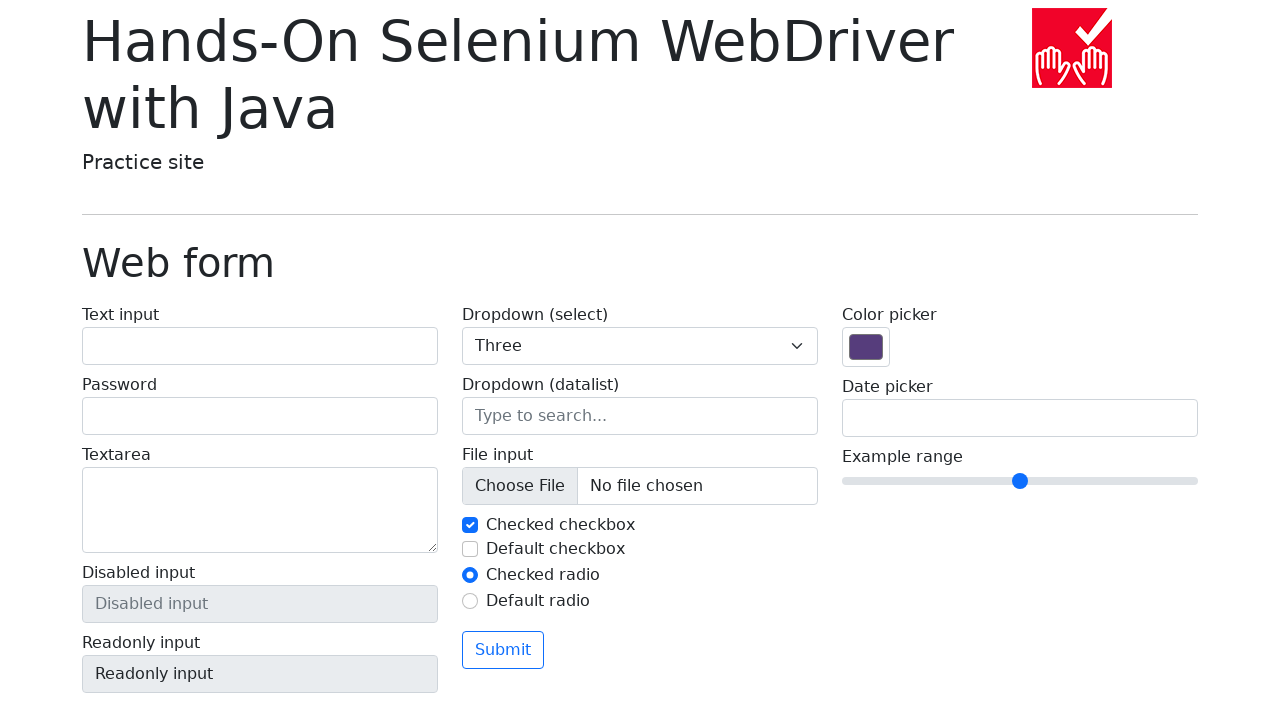

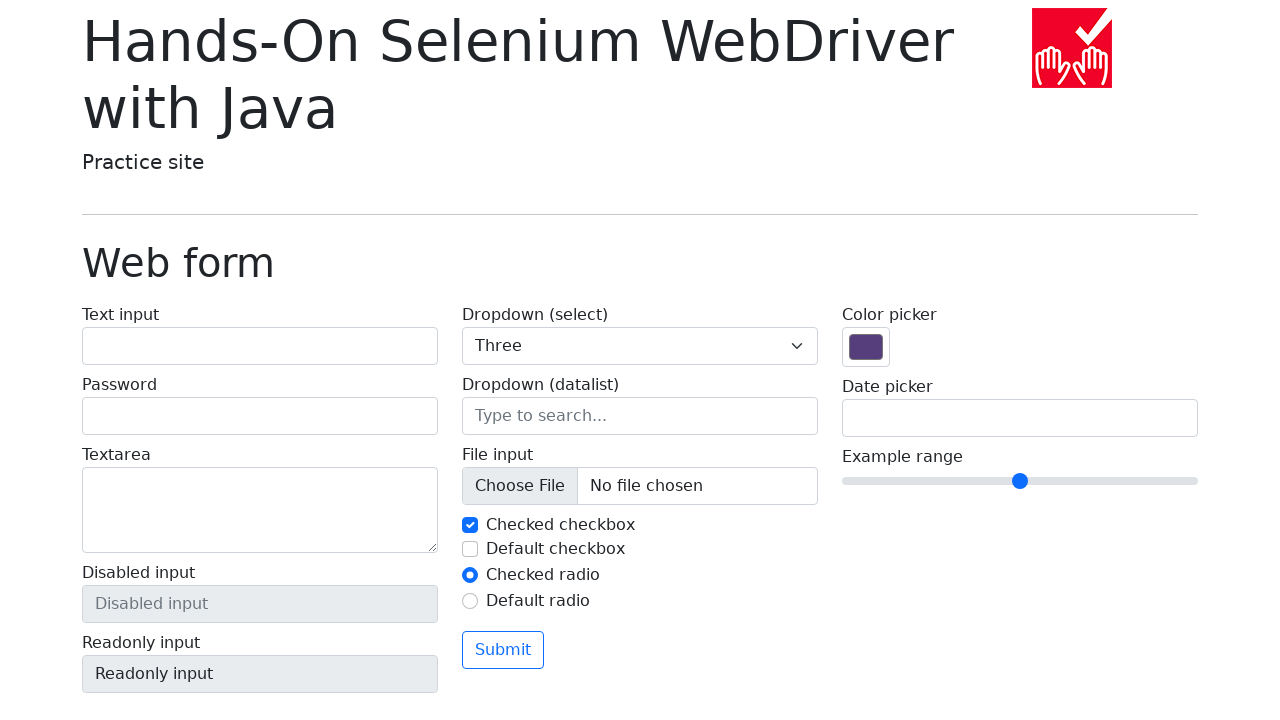